Tests multiple file upload and then clearing the file selection on a multi-file upload form

Starting URL: https://davidwalsh.name/demo/multiple-file-upload.php

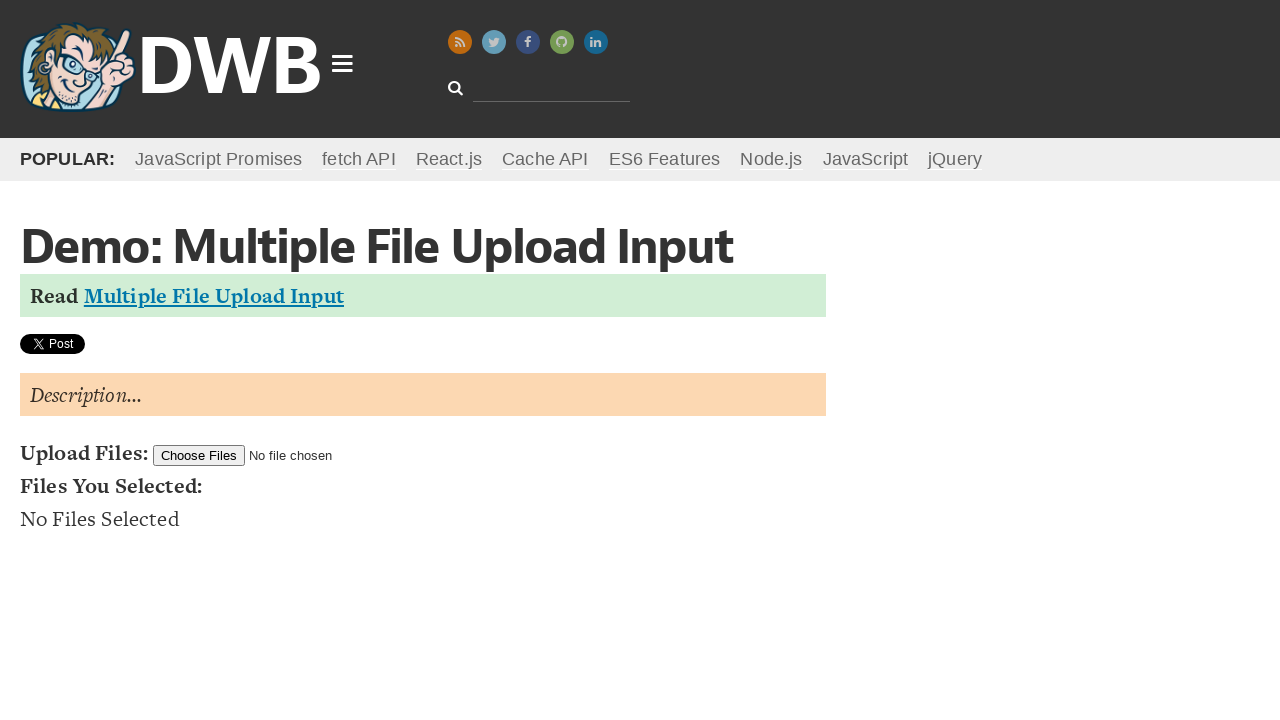

Waited for page to fully load (networkidle)
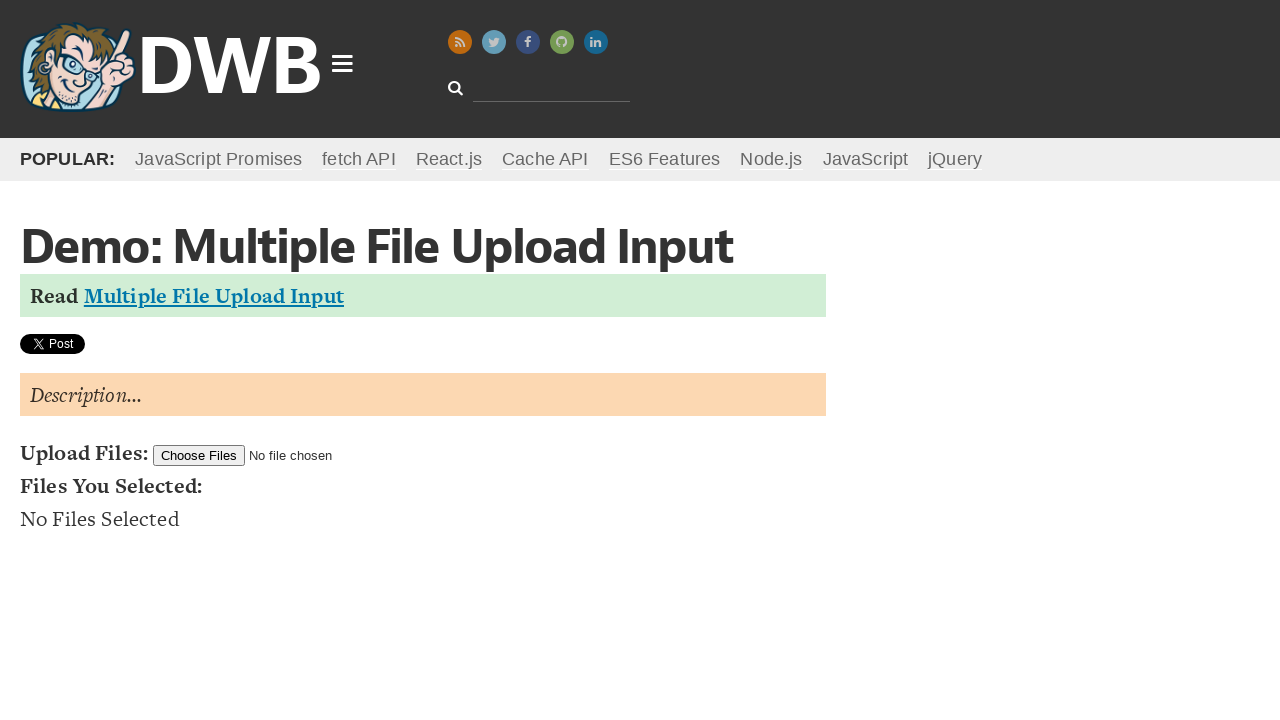

Uploaded multiple files (demo1.js and demo1.ts) using set_input_files
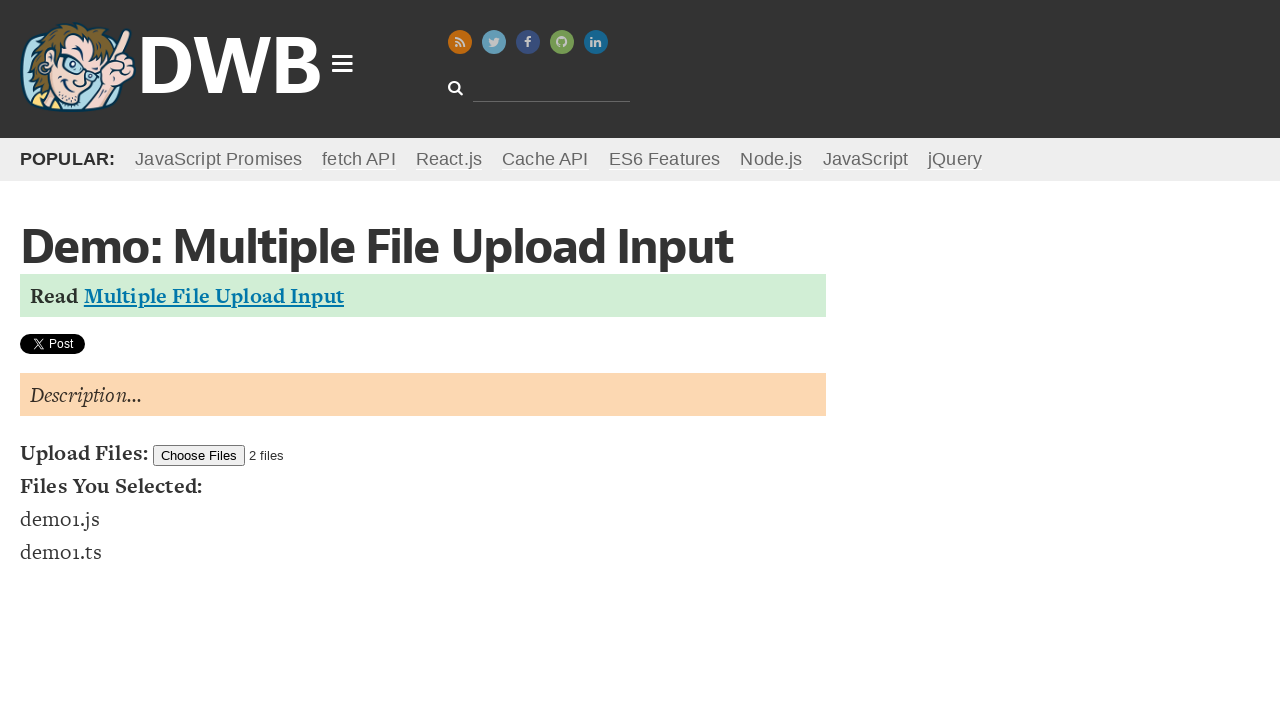

Cleared file selection by setting input files to empty list
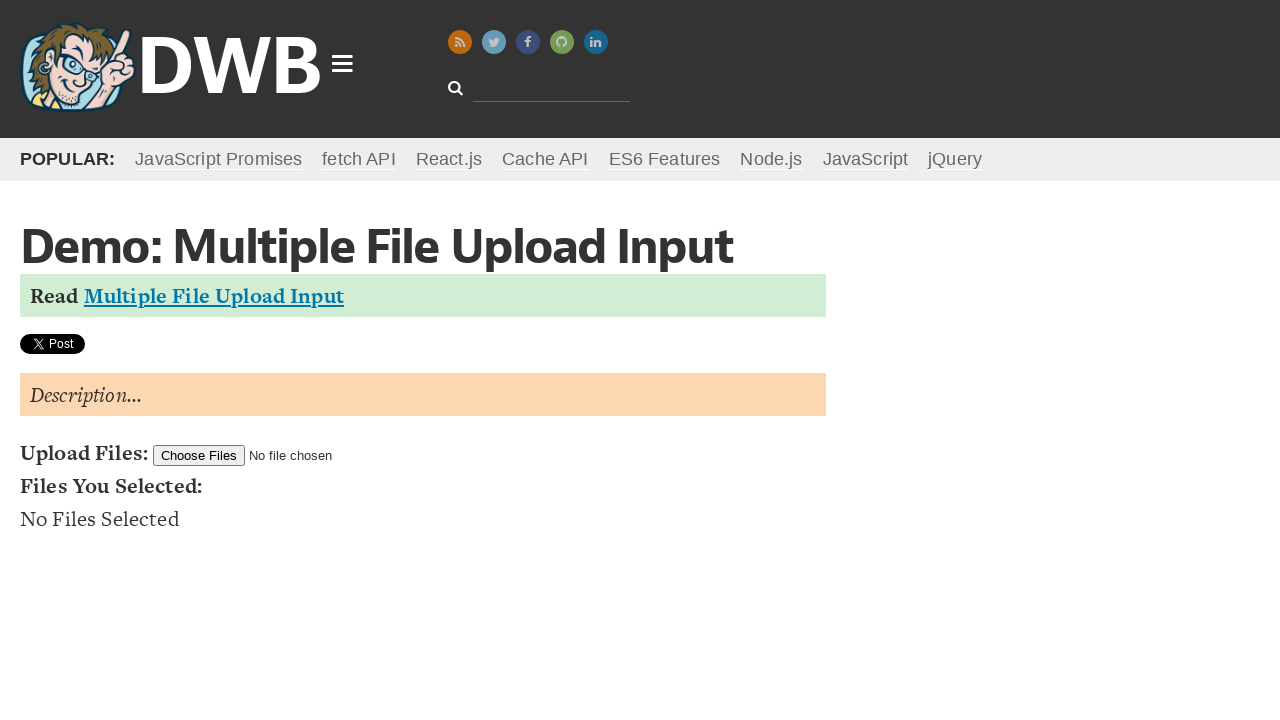

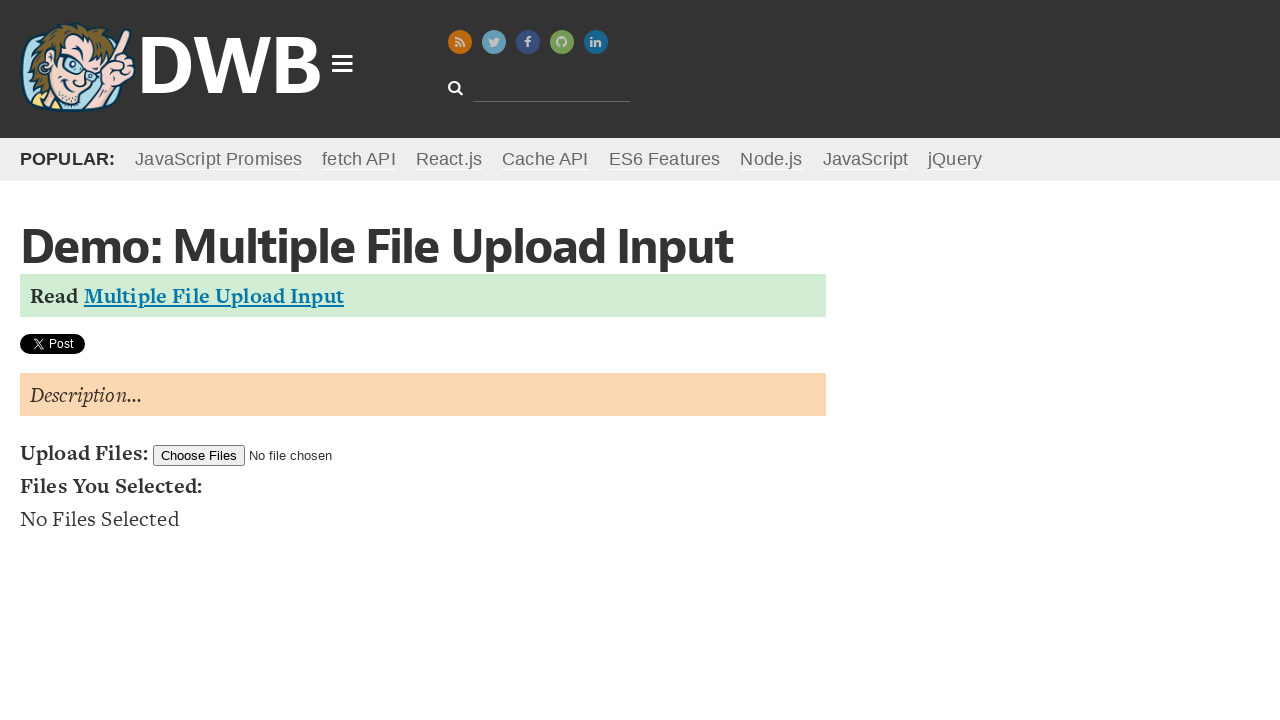